Tests filtering products by price in ascending order by selecting the price ascending option from a dropdown and verifying products are displayed.

Starting URL: https://enviopack-challenge-frontend-leotardi.netlify.app/

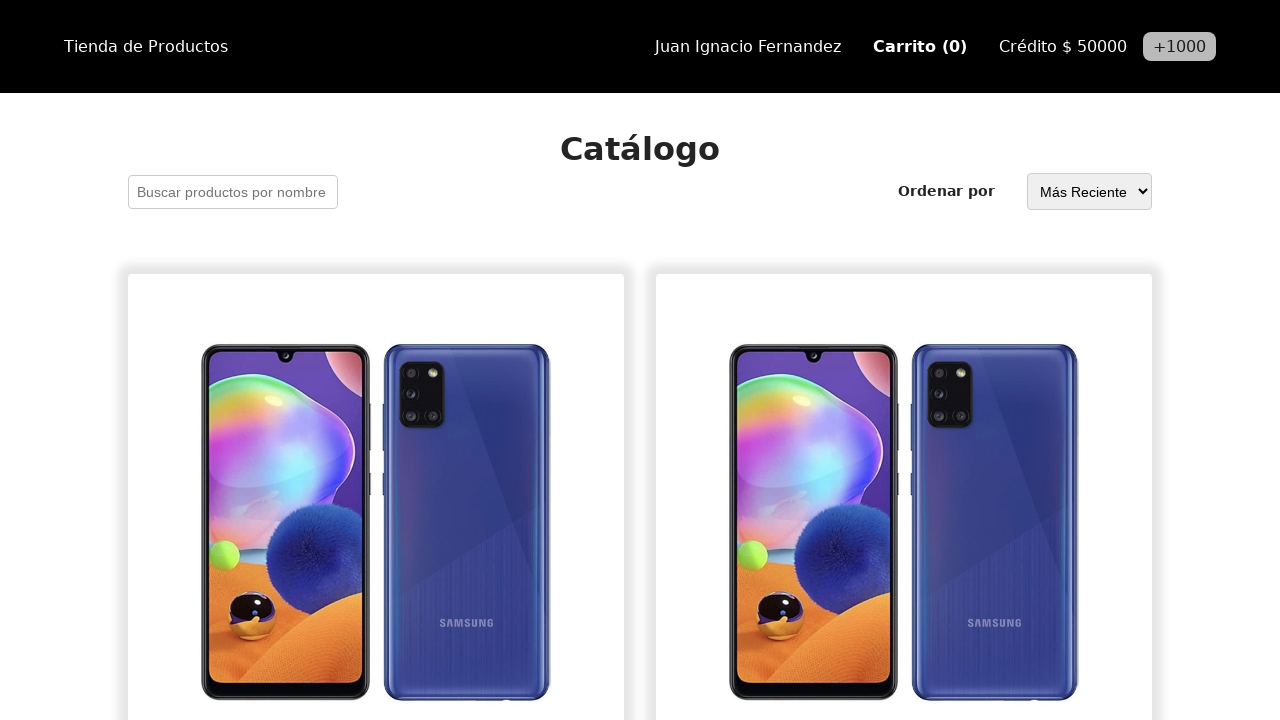

Selected 'Price Ascending' option from sort dropdown on internal:label="Ordenar por"i
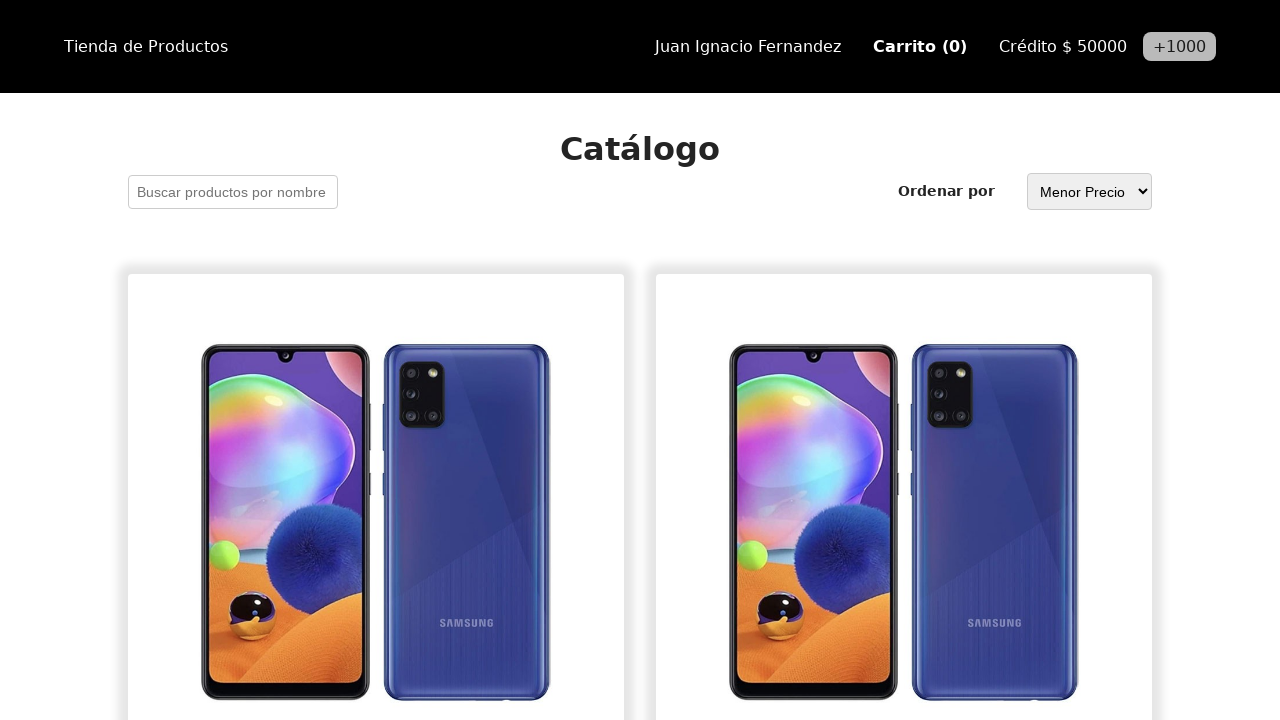

Products loaded after sorting by price ascending
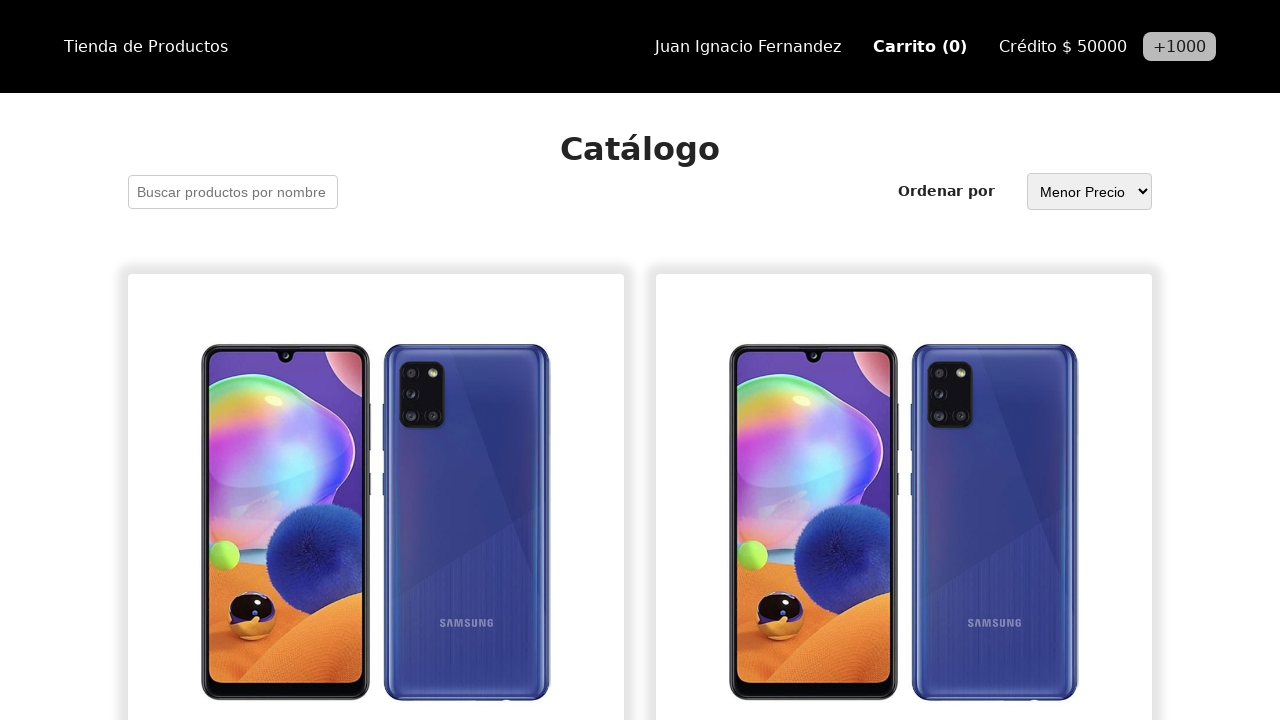

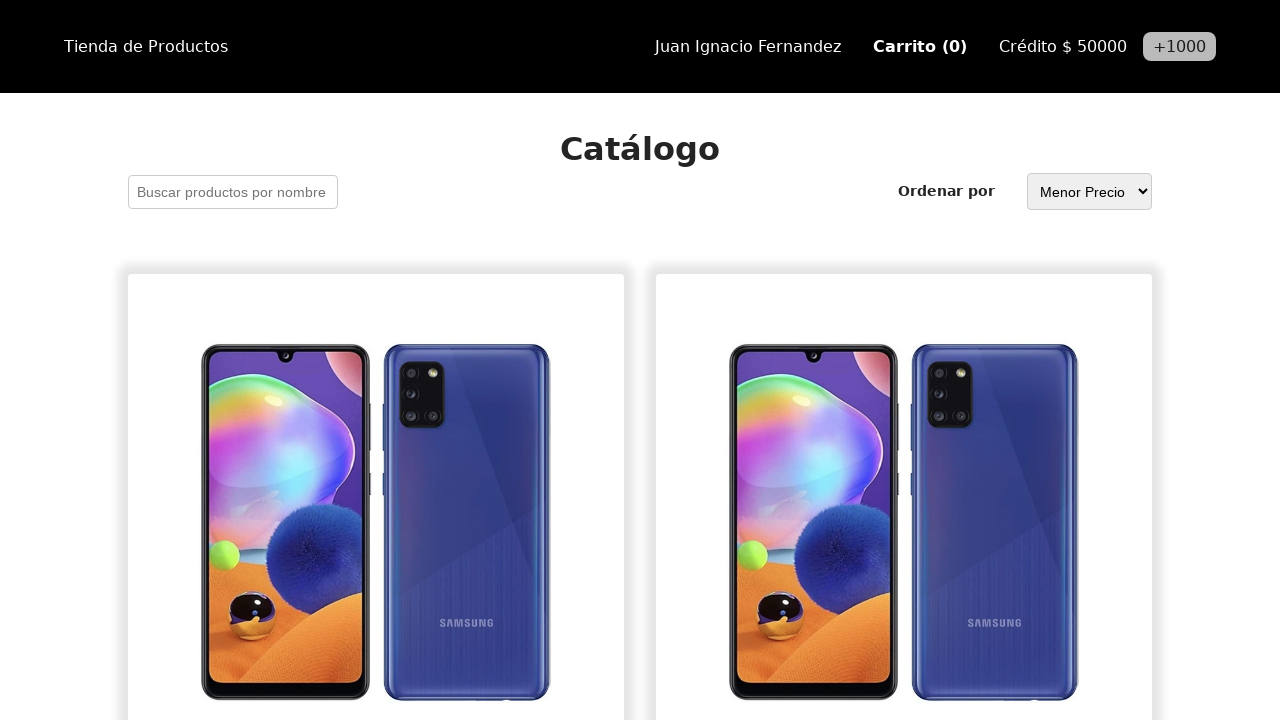